Tests various JavaScript alert types including simple alerts, delayed alerts, confirm dialogs, and prompt dialogs on a demo page

Starting URL: https://demoqa.com/alerts

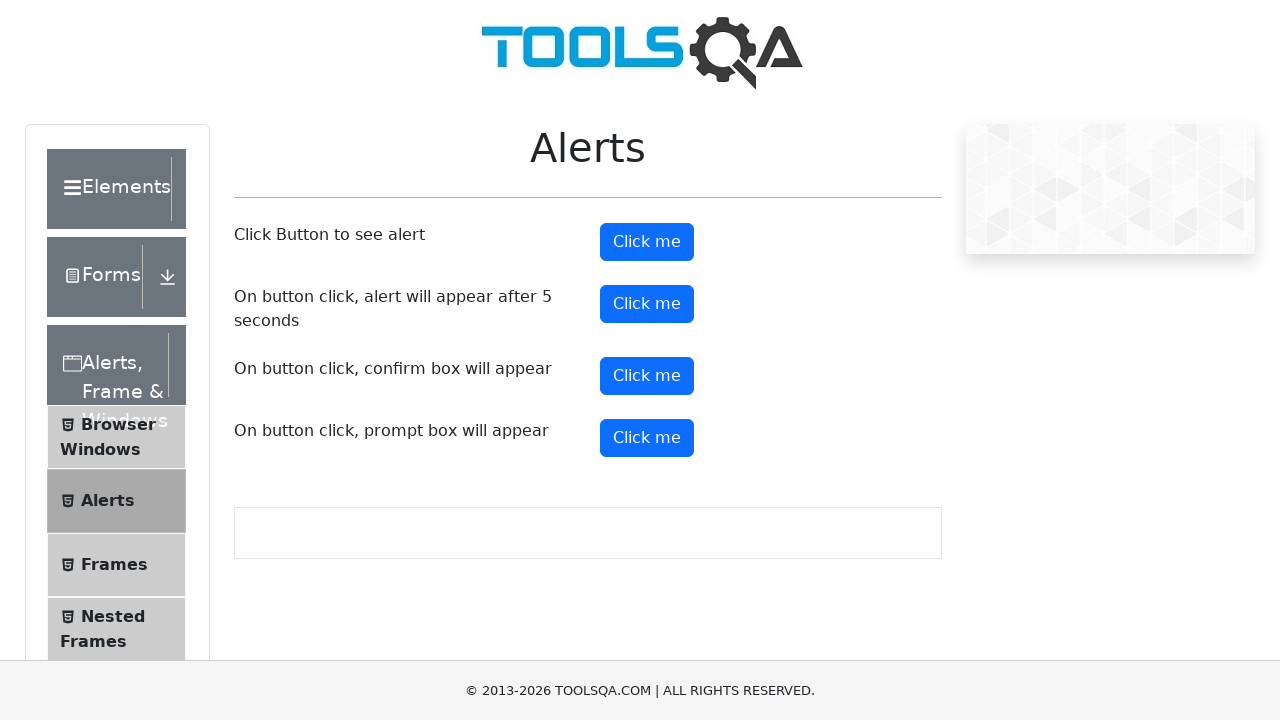

Clicked button to trigger simple alert at (647, 242) on button#alertButton
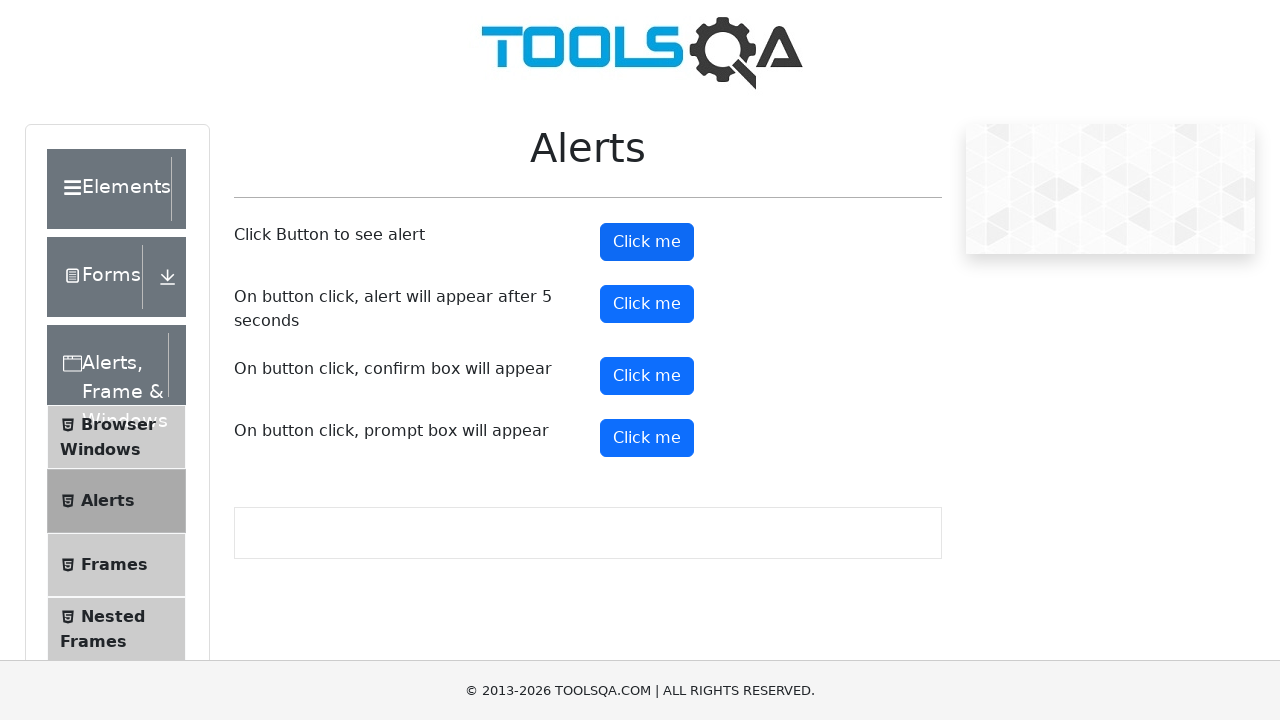

Set up dialog handler to accept alerts
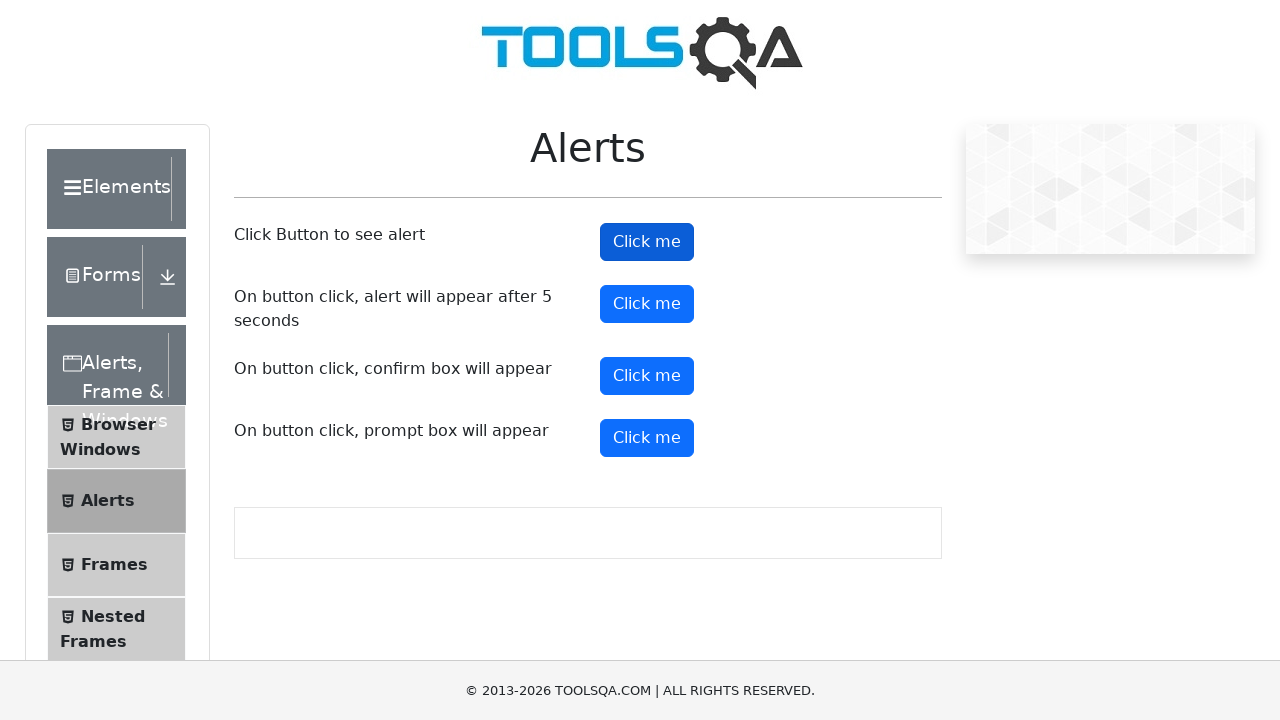

Clicked button to trigger delayed alert at (647, 304) on button#timerAlertButton
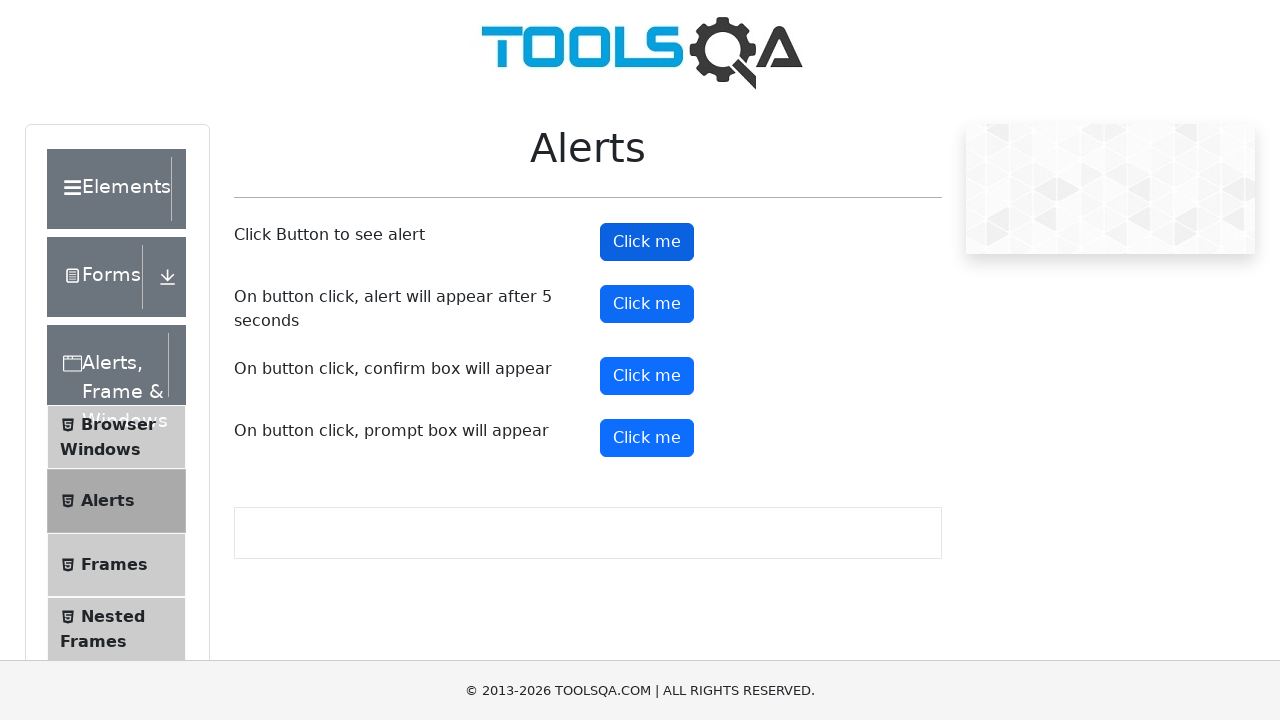

Waited 5 seconds for alert to appear and accepted it
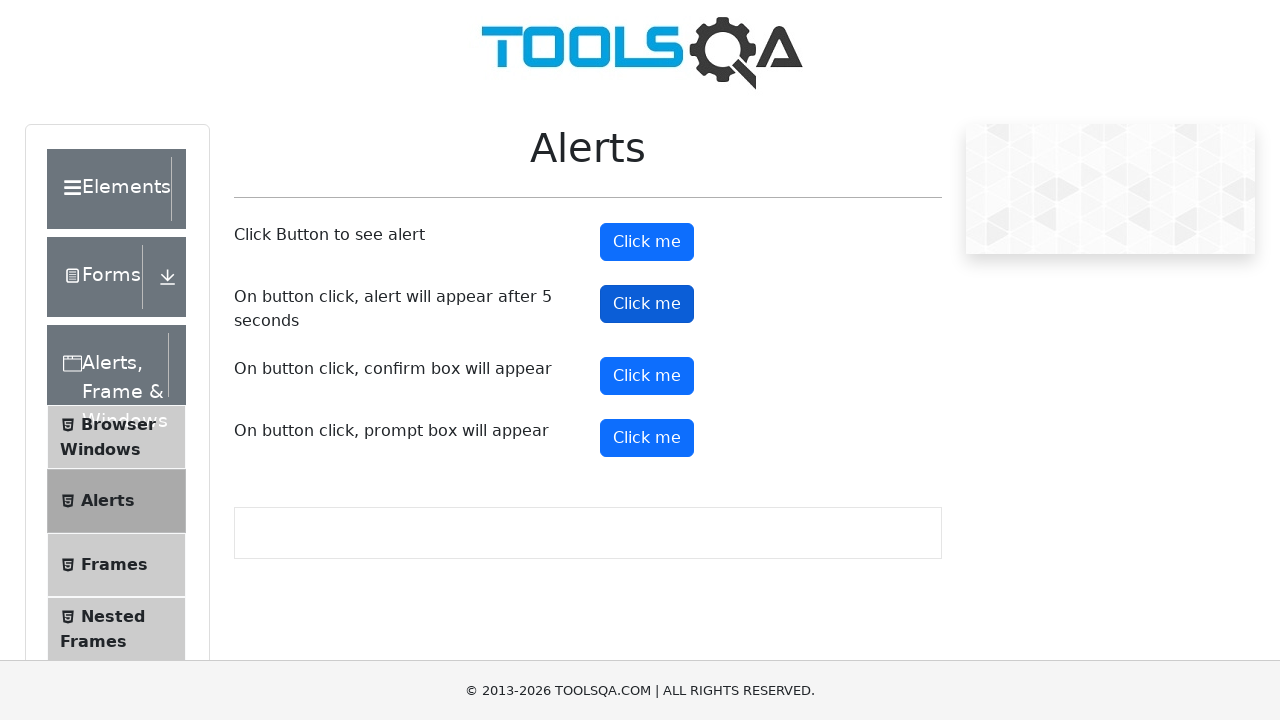

Clicked button to trigger confirm dialog at (647, 376) on button#confirmButton
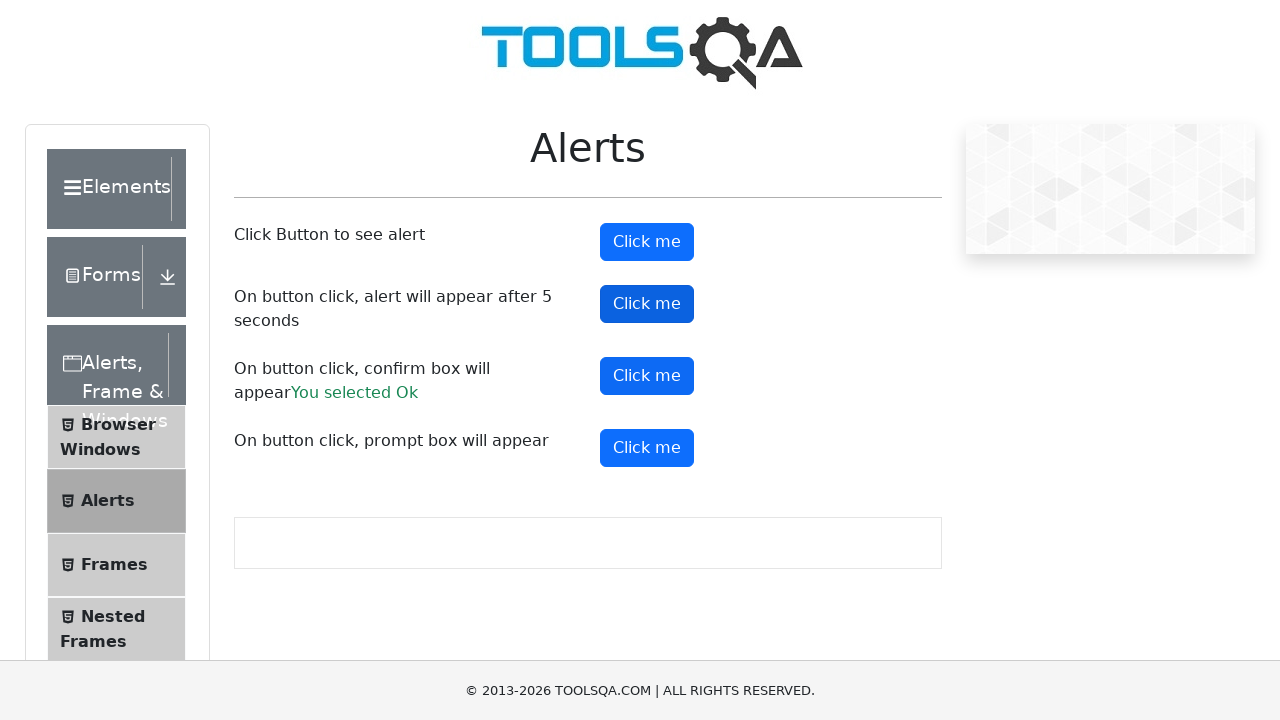

Set up dialog handler to accept prompt with 'Welcome' text
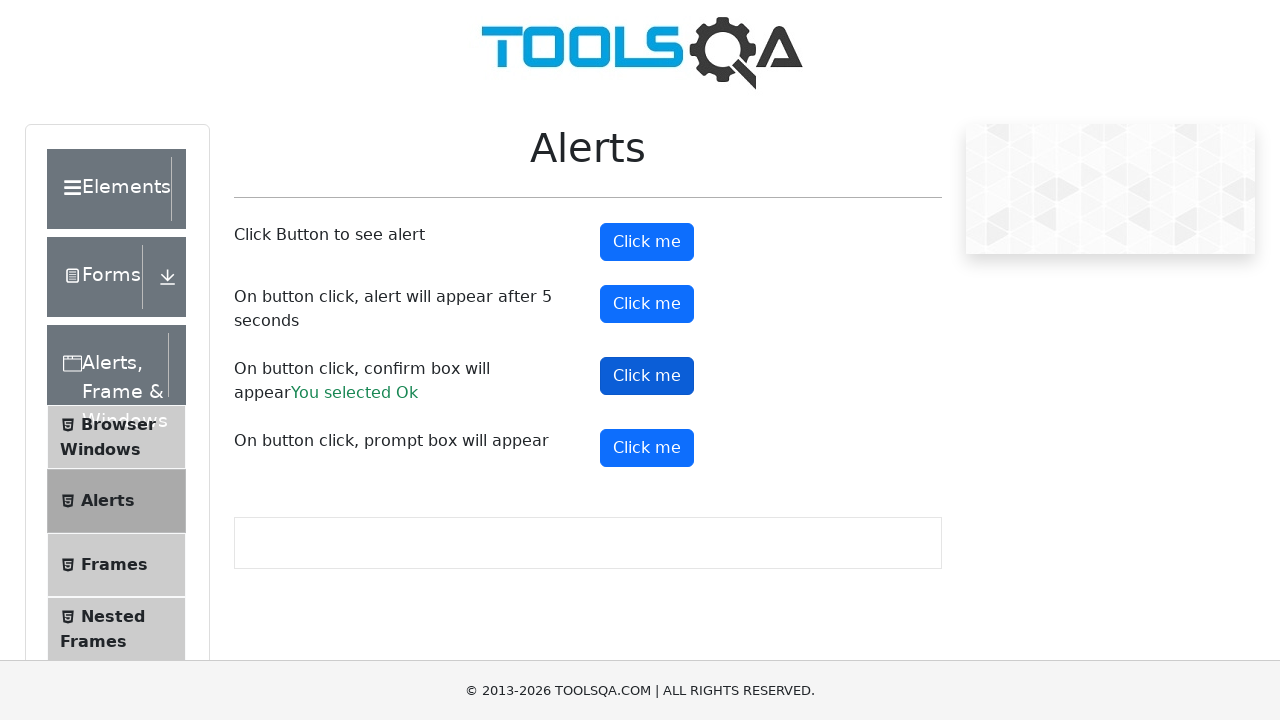

Clicked button to trigger prompt dialog at (647, 448) on button#promtButton
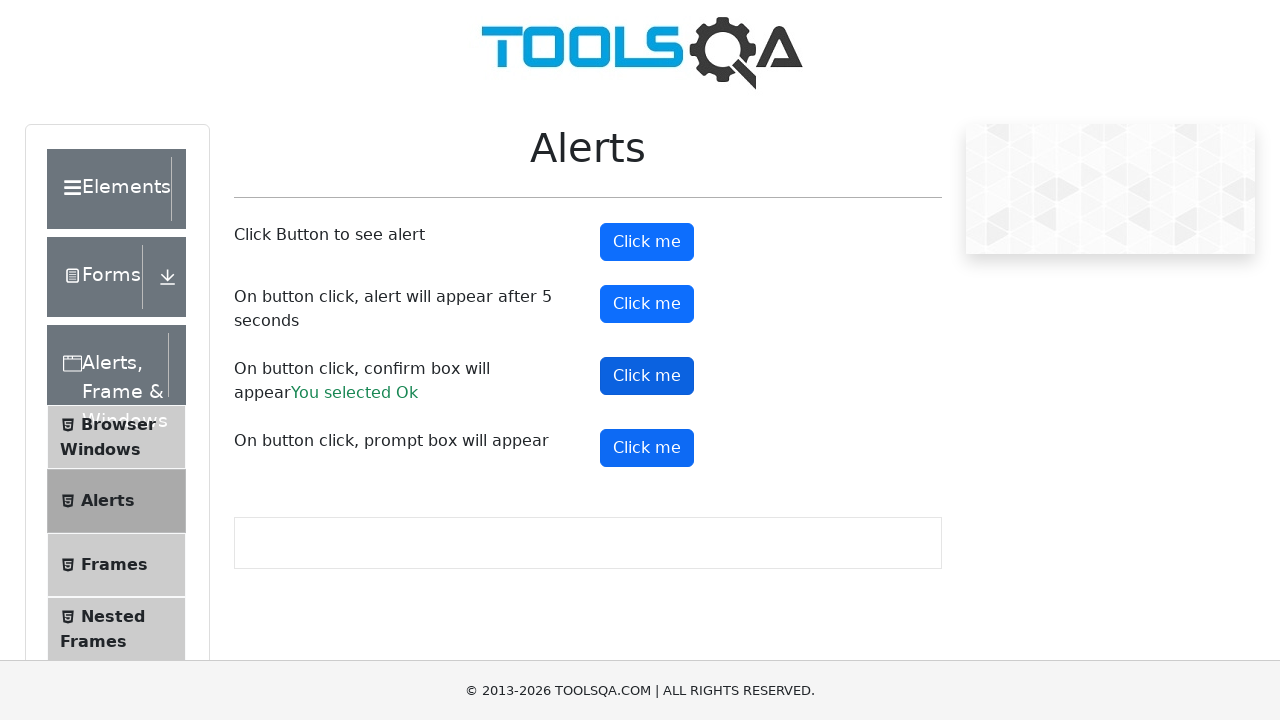

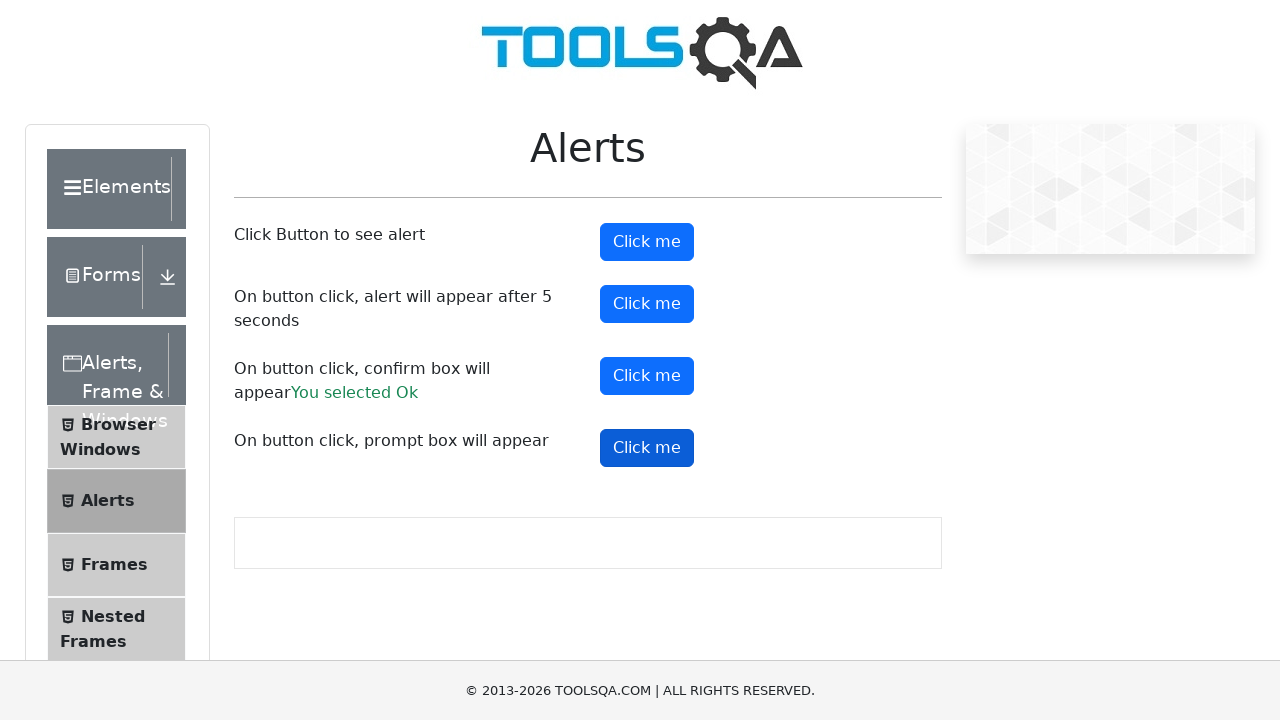